Tests navigation menu by hovering over Desktops and clicking Mac subcategory

Starting URL: https://awesomeqa.com/ui/

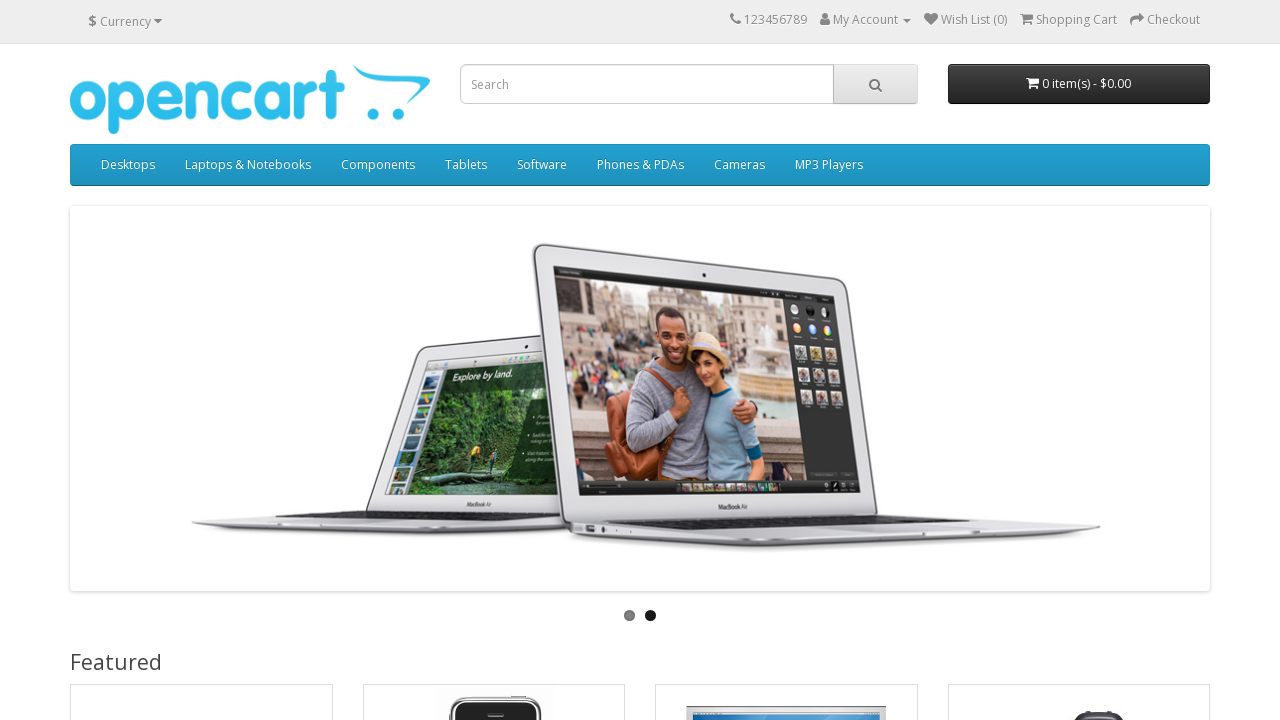

Hovered over Desktops menu item to reveal submenu at (128, 165) on xpath=//a[text()='Desktops']
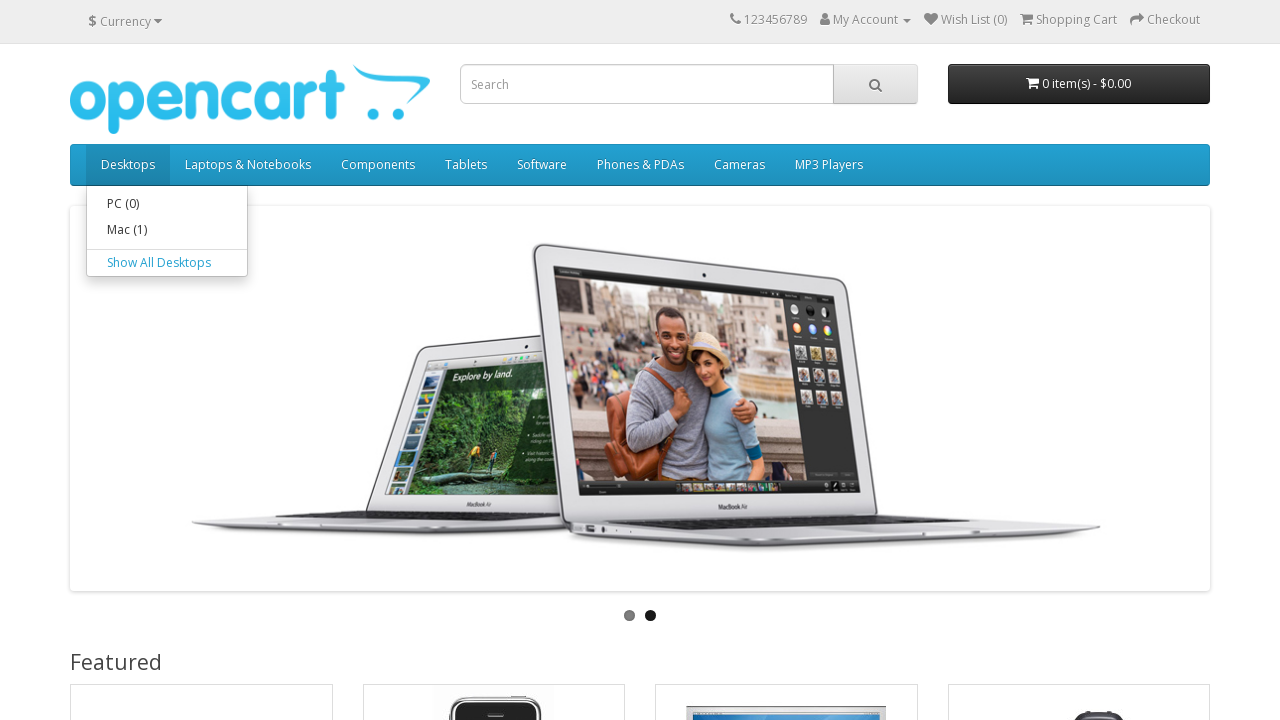

Clicked on Mac subcategory in Desktops menu at (167, 230) on xpath=//a[text()='Mac (1)']
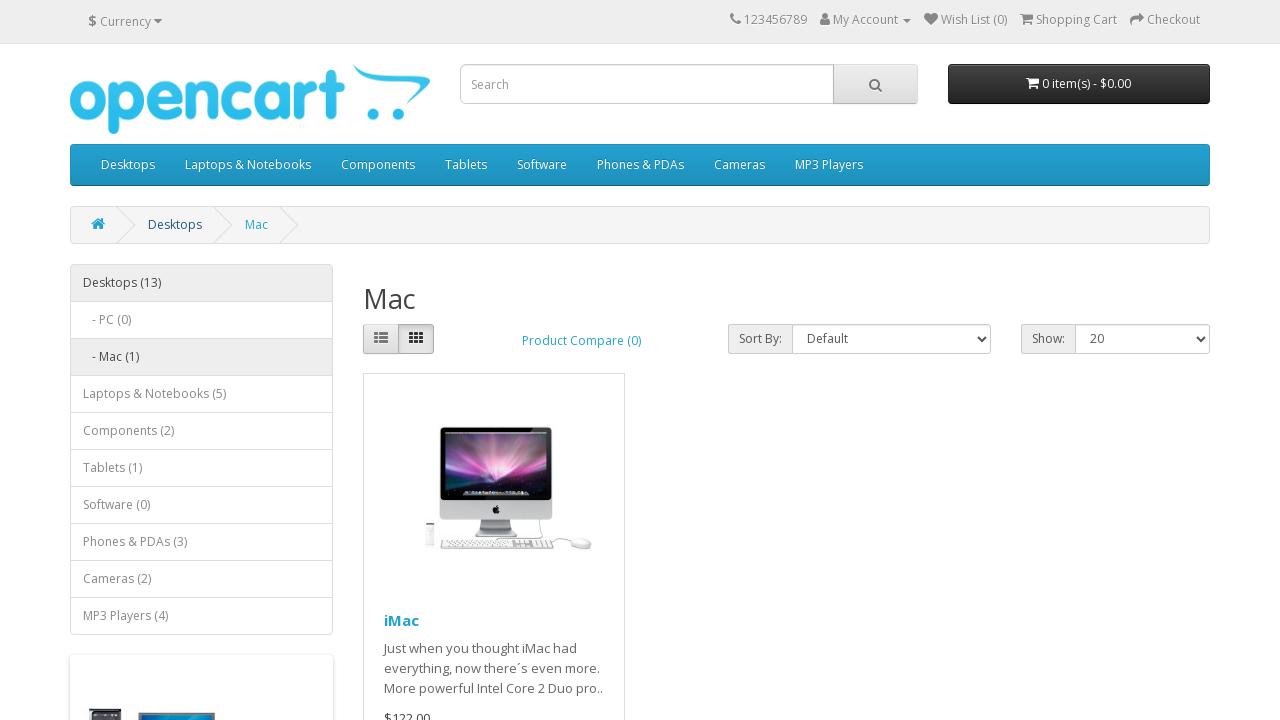

Waited 2 seconds for Mac products page to load
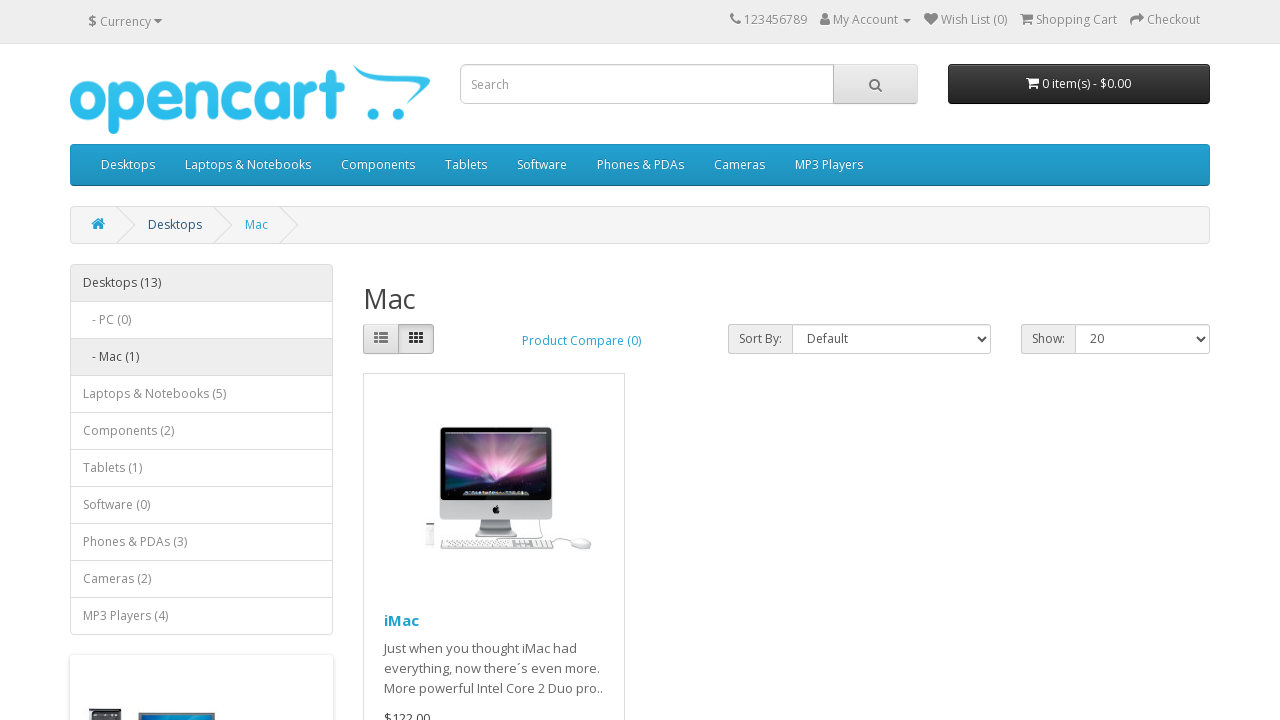

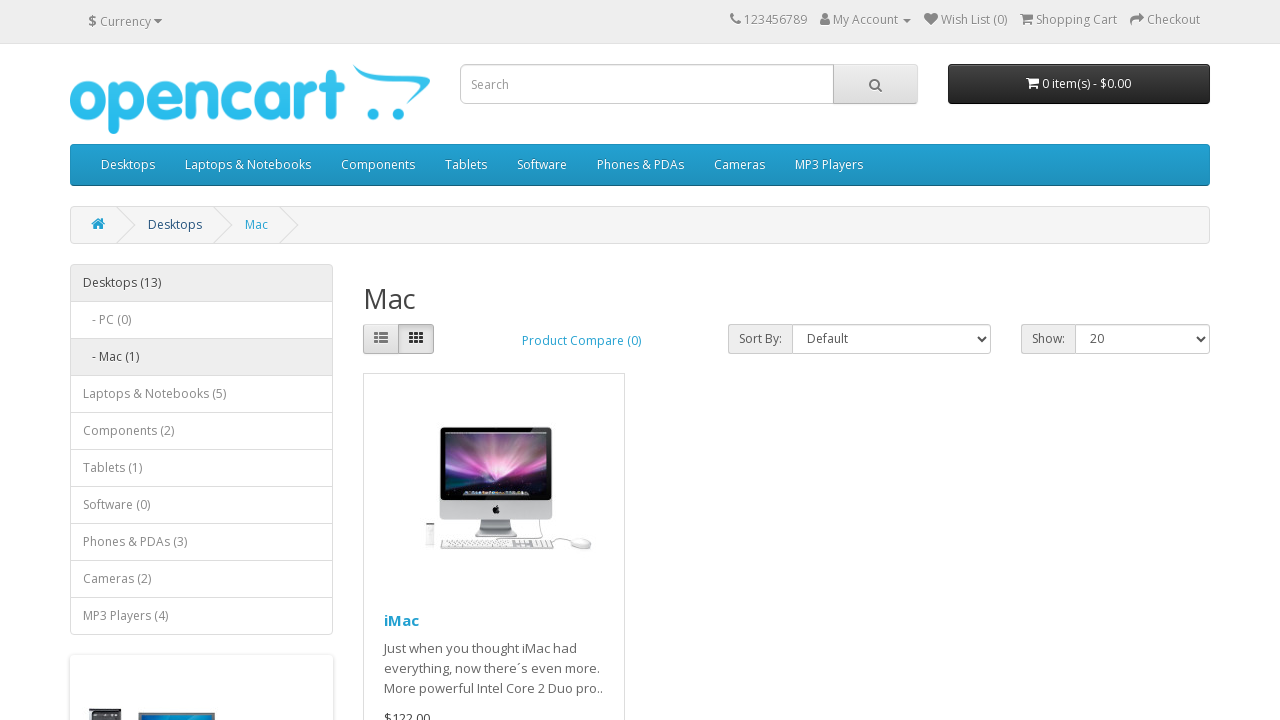